Tests clicking a button to generate a confirm box and dismissing it

Starting URL: https://artoftesting.com/samplesiteforselenium

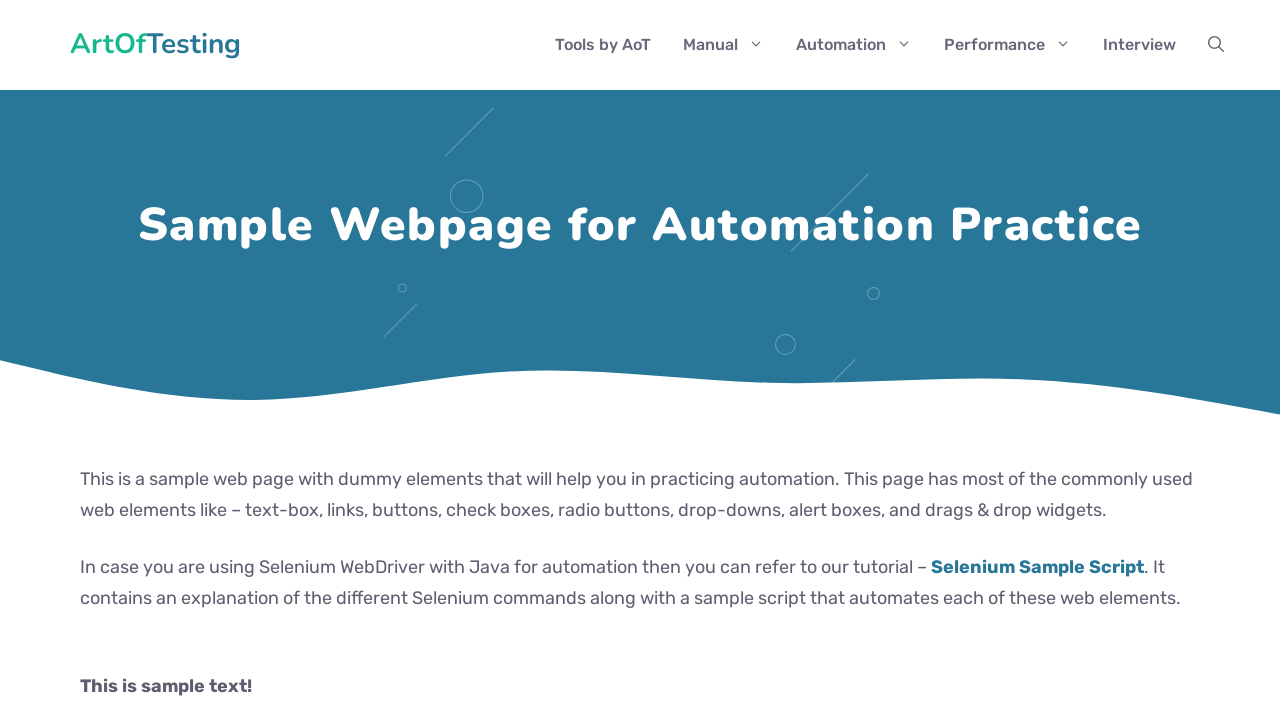

Set up dialog handler to dismiss confirm boxes
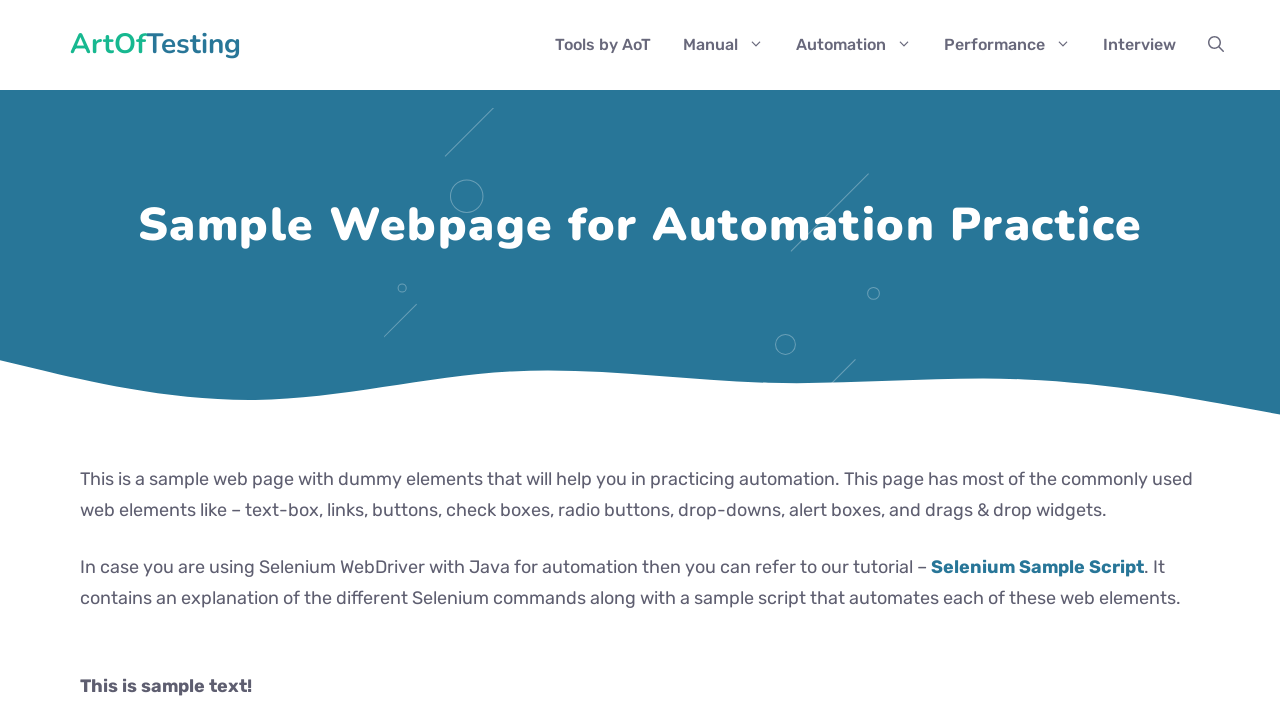

Clicked button to generate confirm box at (192, 360) on xpath=//button[text()='Generate Confirm Box']
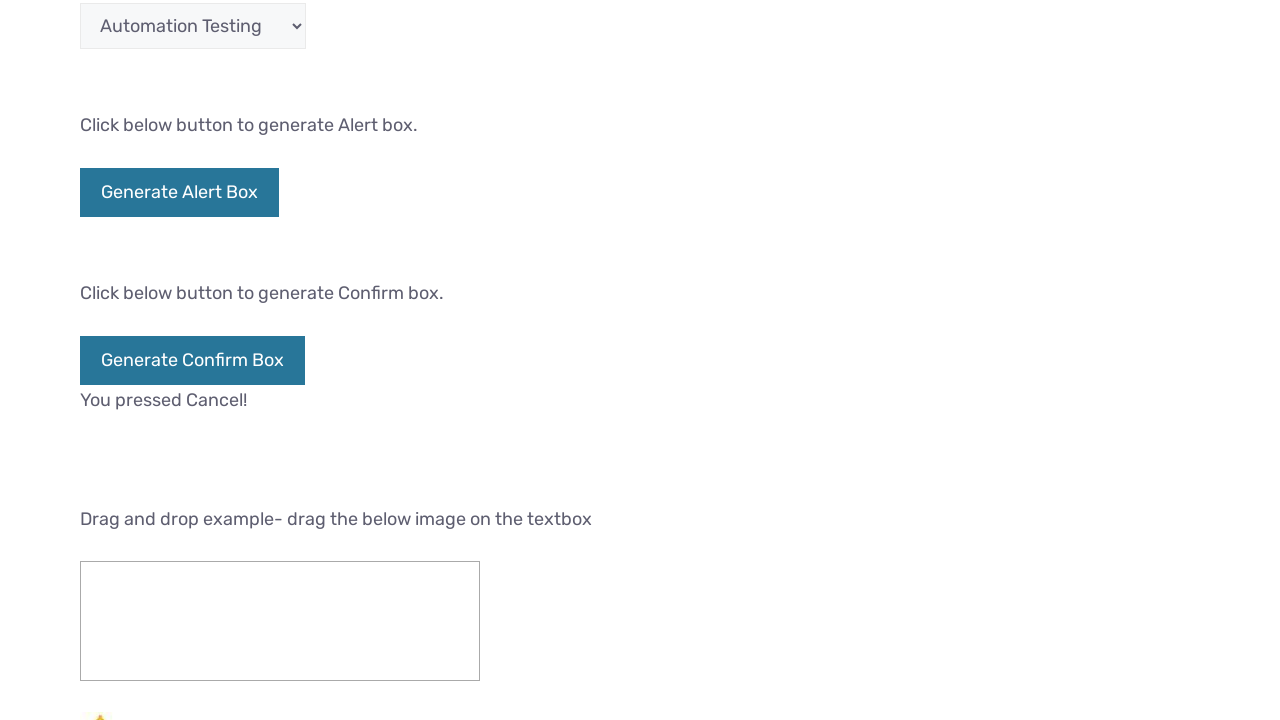

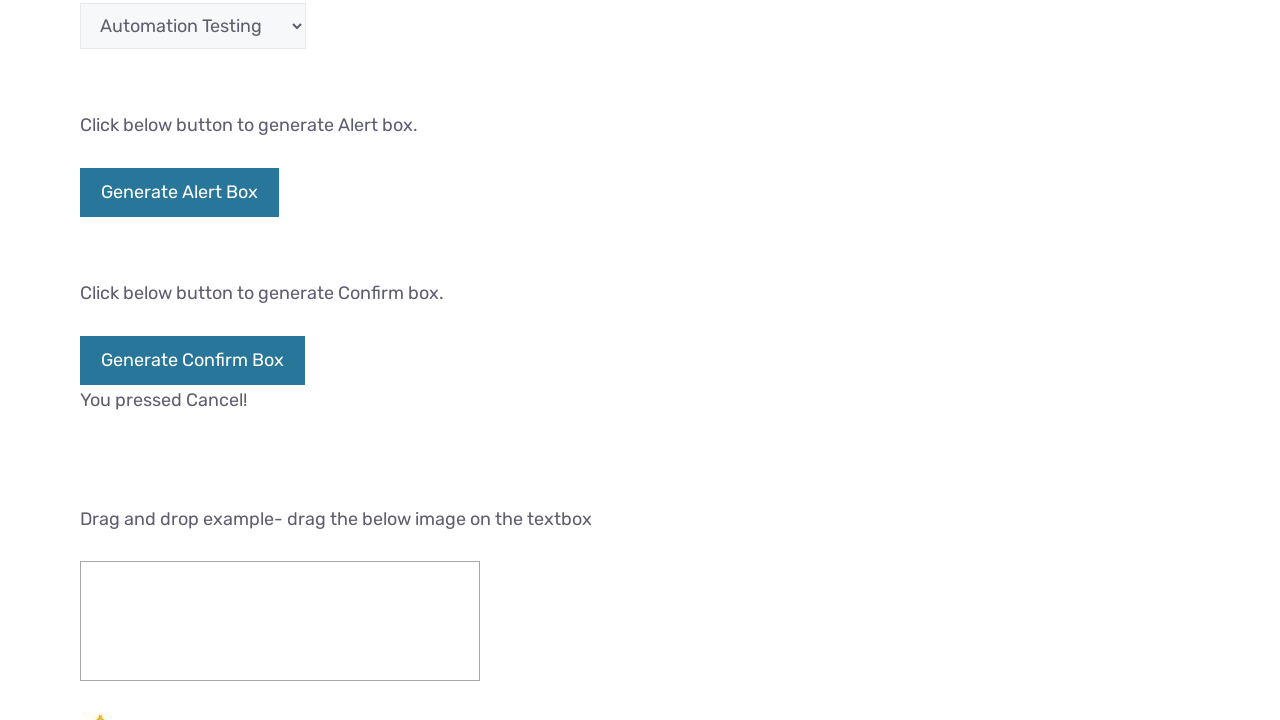